Tests loader functionality by triggering loader and closing modal

Starting URL: https://demo.automationtesting.in/Loader.html

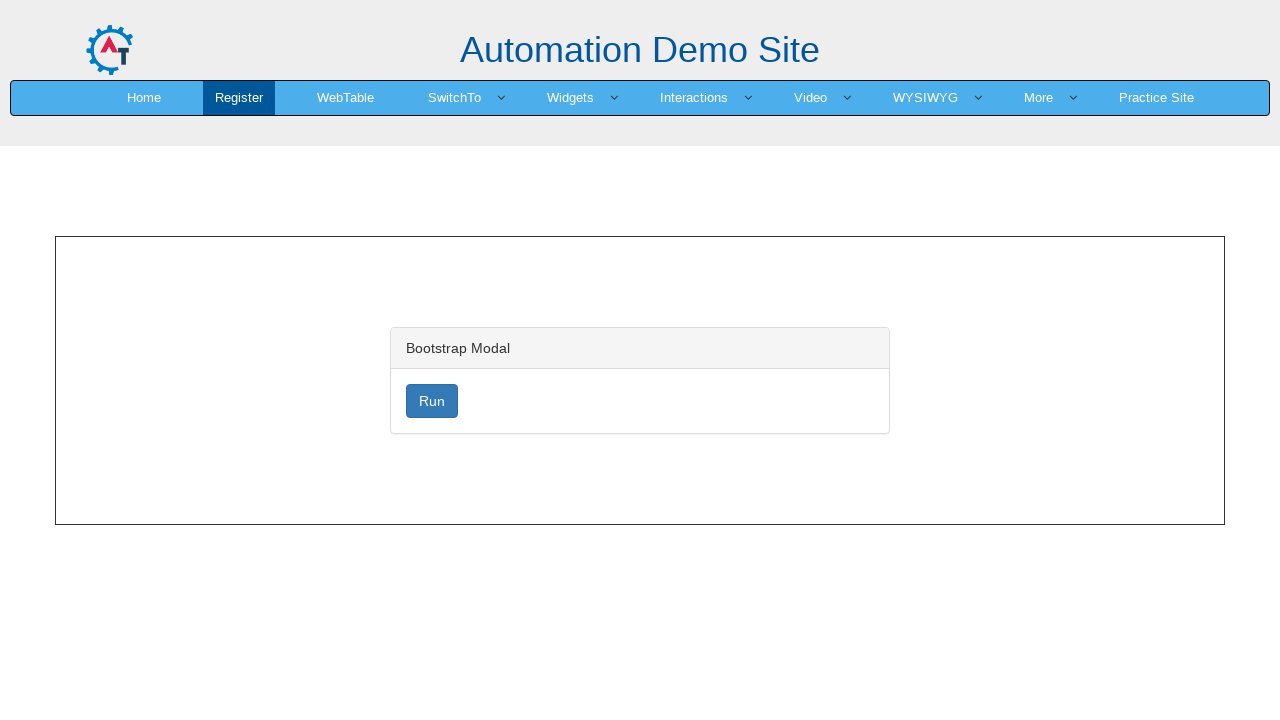

Clicked loader element to trigger loader functionality at (432, 401) on //*[@id="loader"]
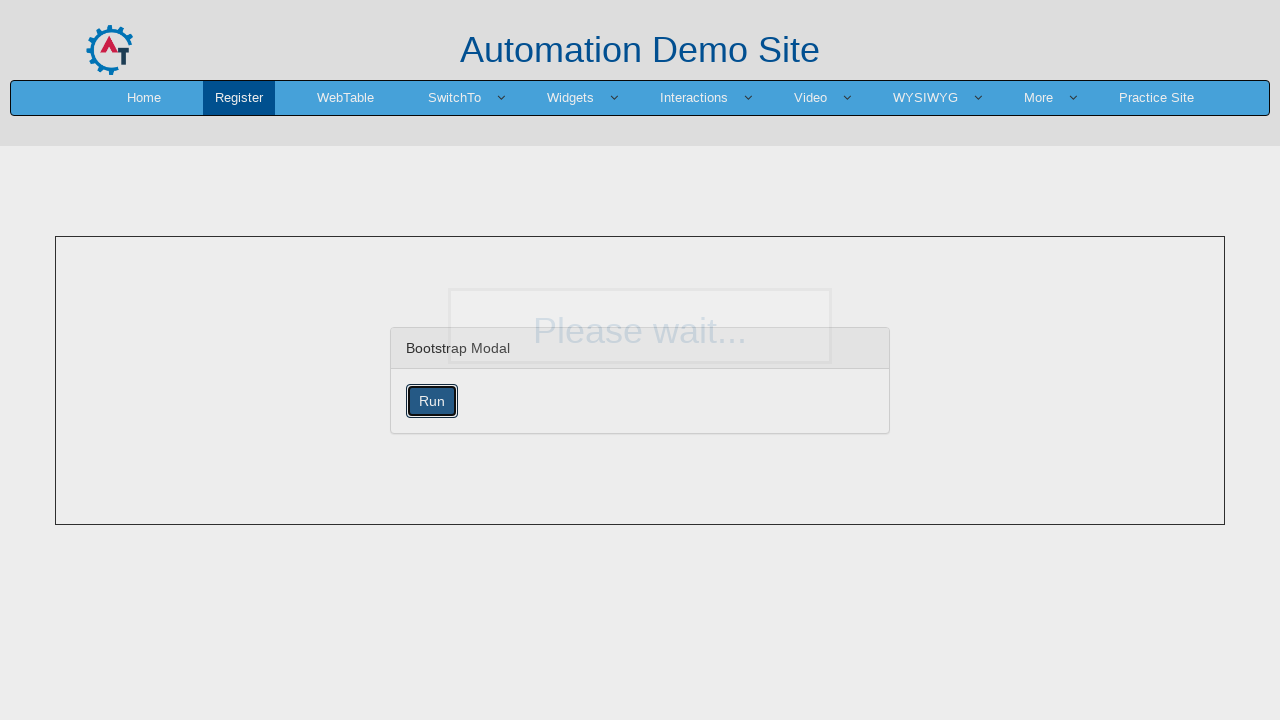

Clicked button in modal to close it at (768, 281) on xpath=//*[@id="myModal"]/div/div/div[3]/button[1]
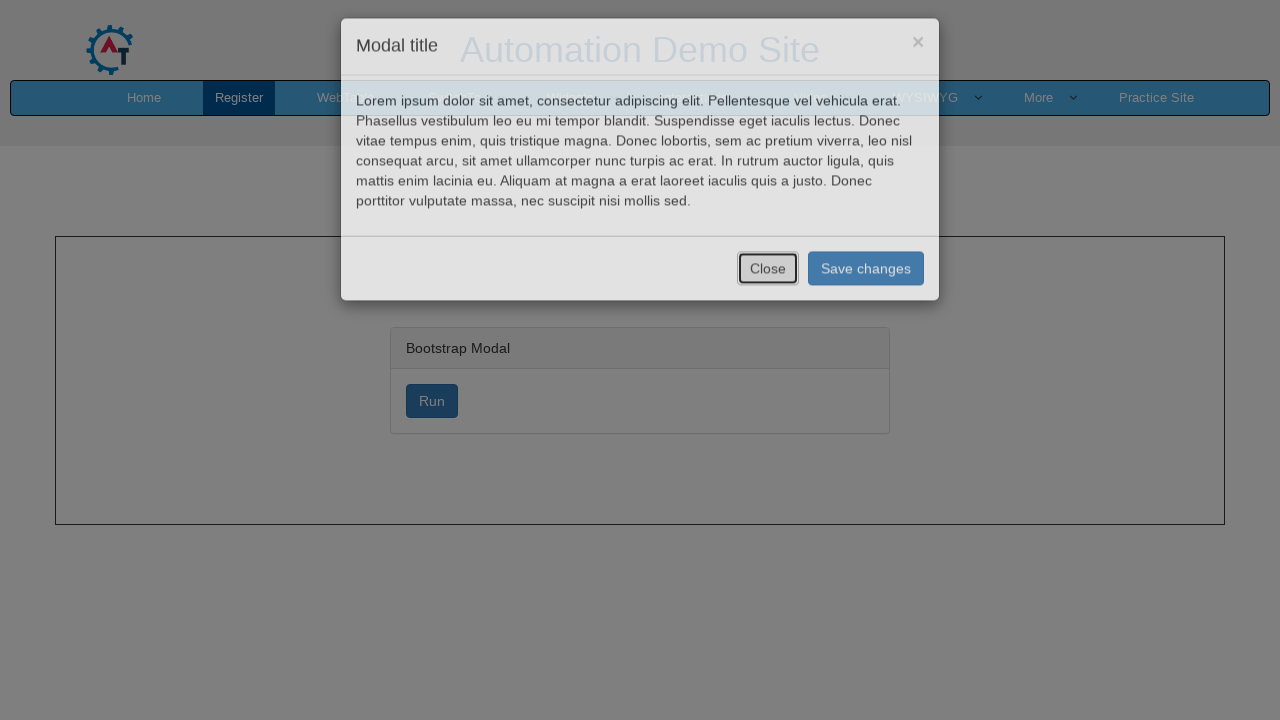

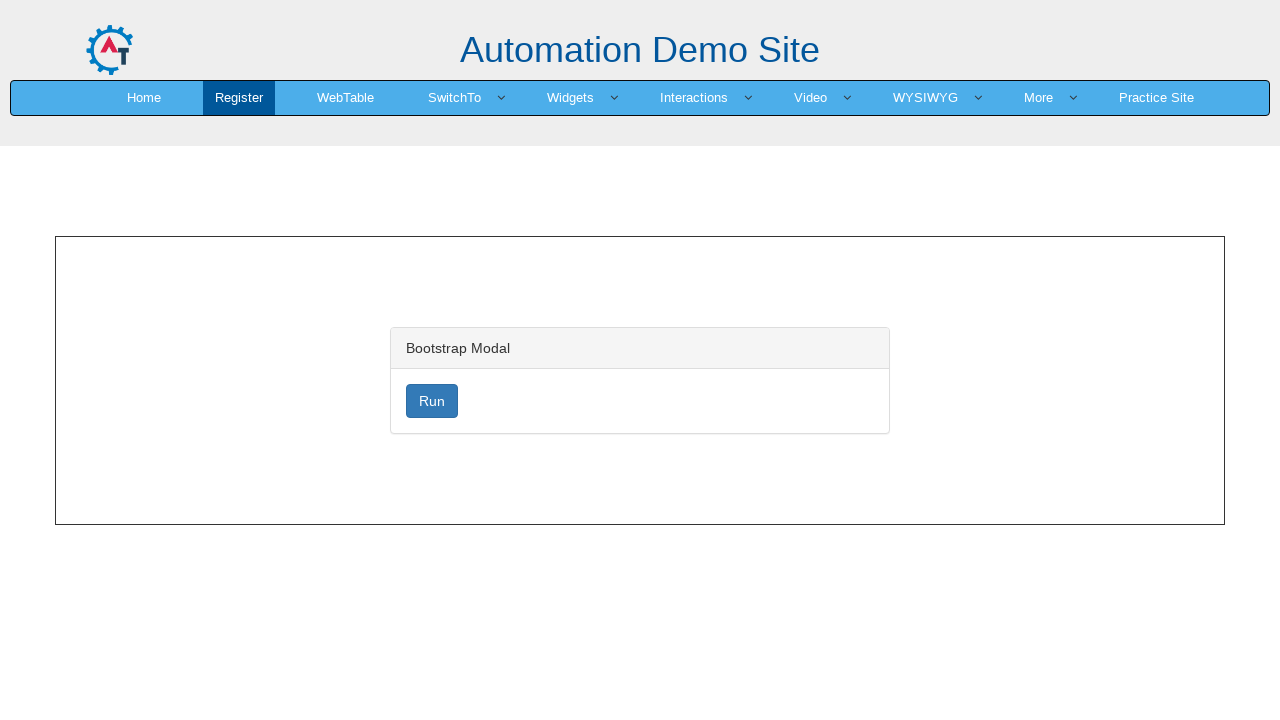